Tests iframe interaction by switching to an iframe, clicking a button to display date/time, then switching back to the main page to click the menu button

Starting URL: https://www.w3schools.com/js/tryit.asp?filename=tryjs_myfirst

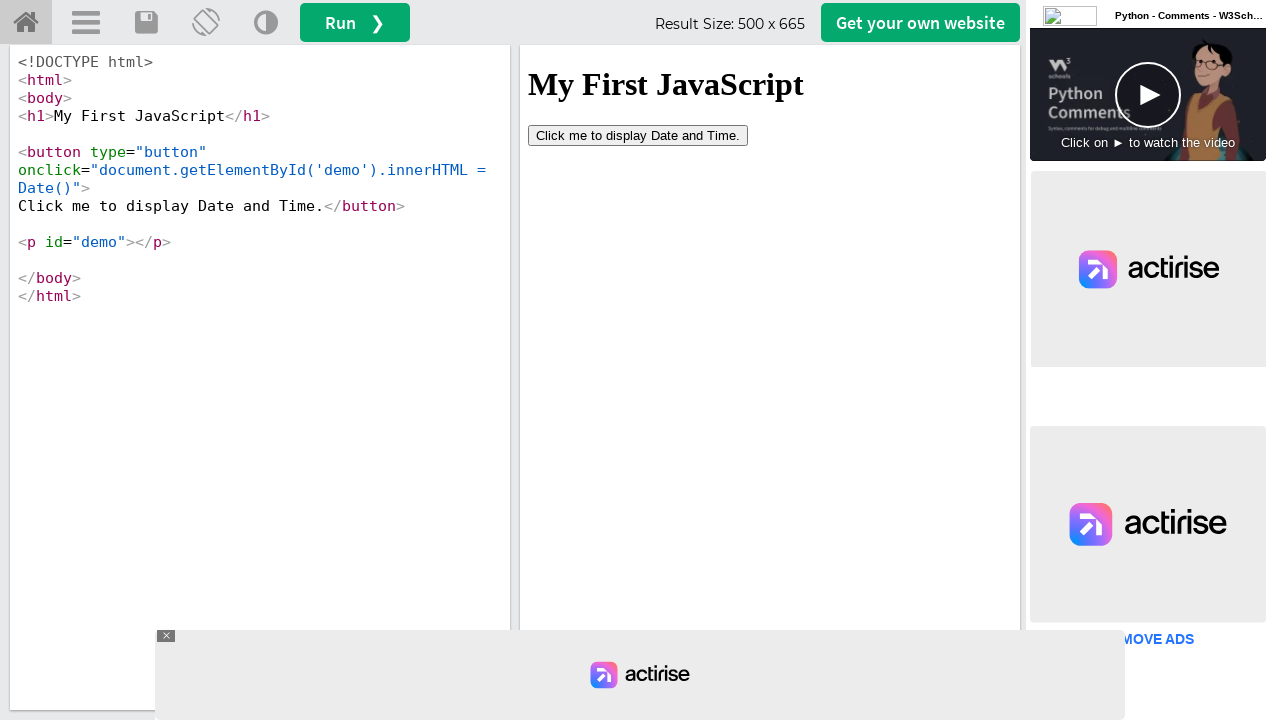

Located iframe#iframeResult
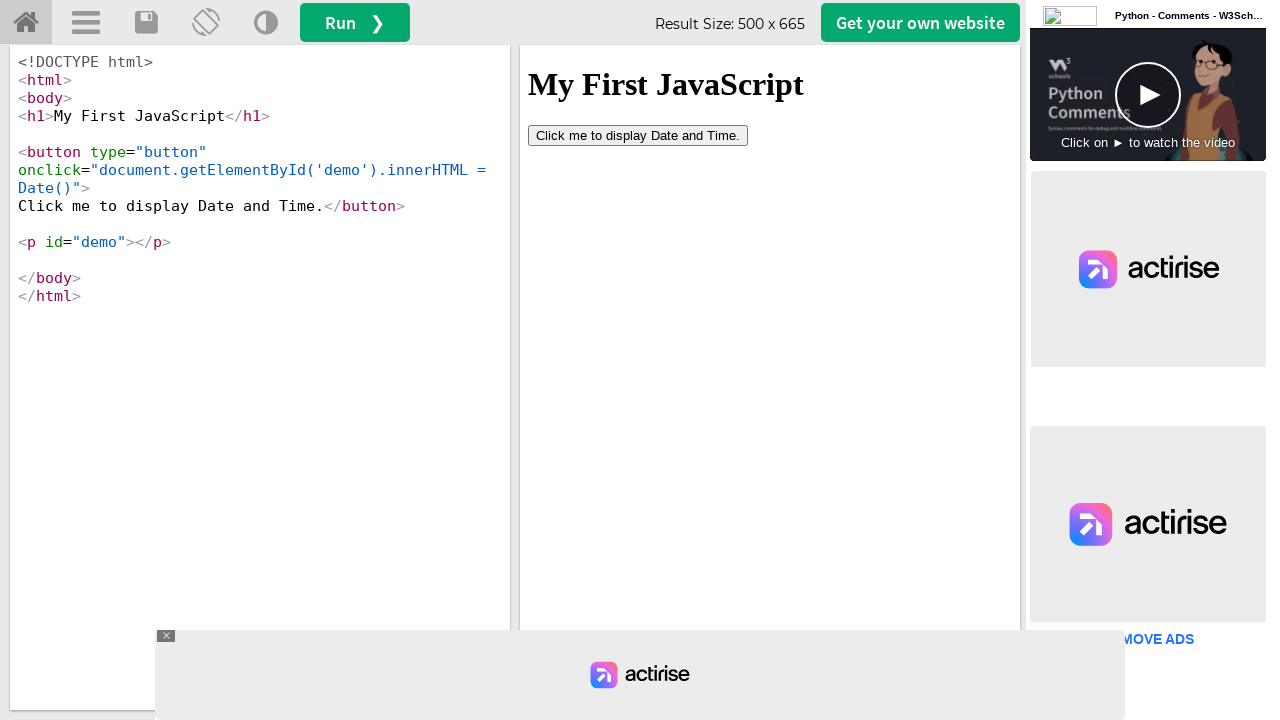

Clicked 'Click me to display Date and Time' button inside iframe at (638, 135) on iframe#iframeResult >> internal:control=enter-frame >> button:has-text('Click me
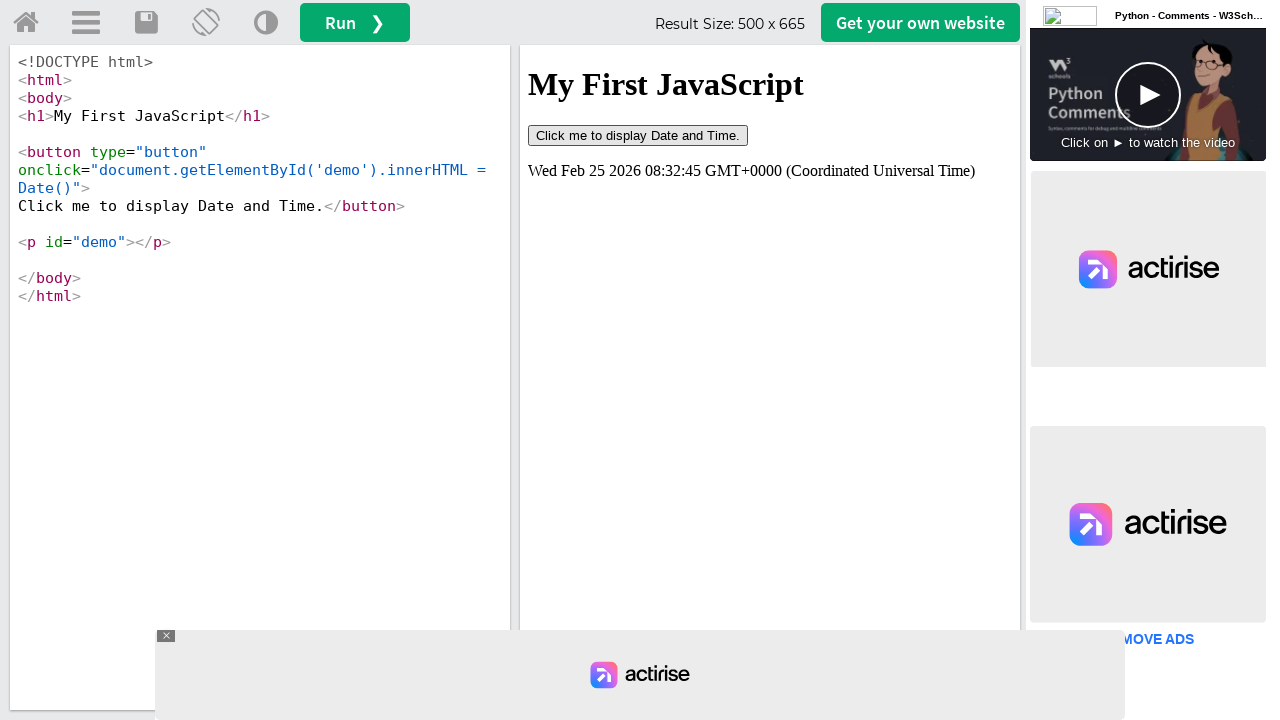

Waited 2 seconds for date/time to display
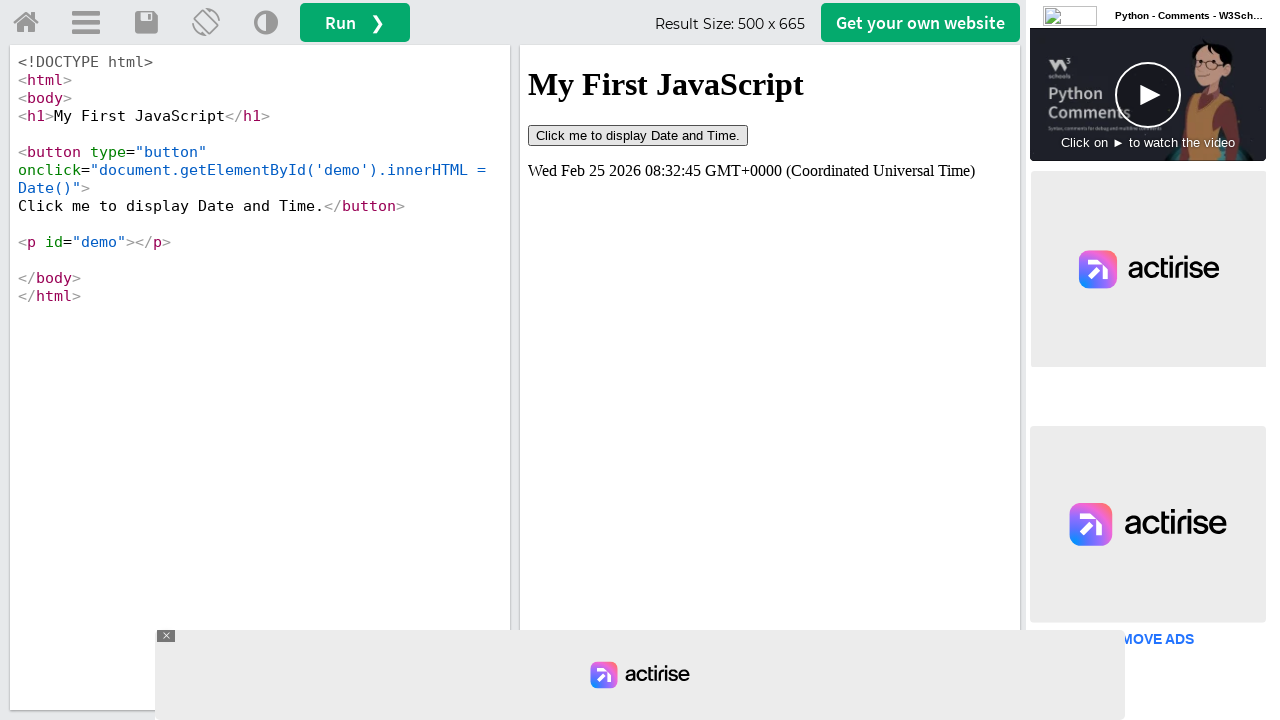

Clicked menu button on main page after switching out of iframe at (86, 23) on a#menuButton
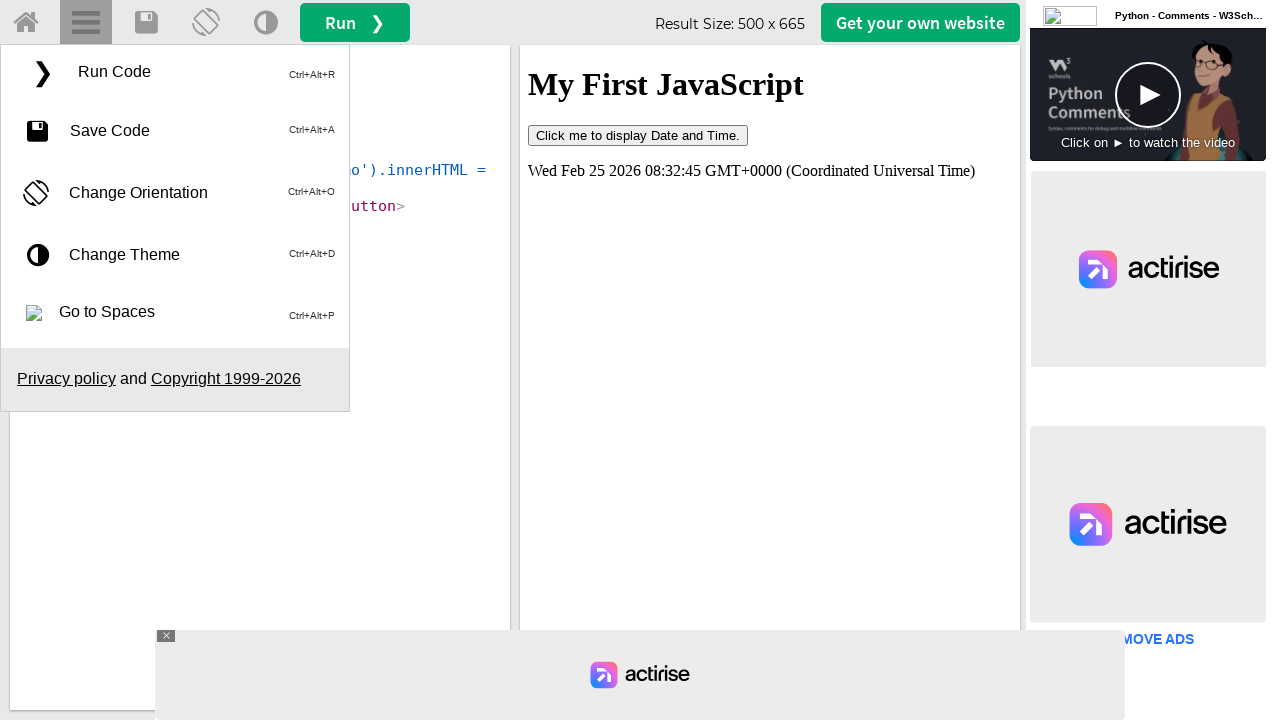

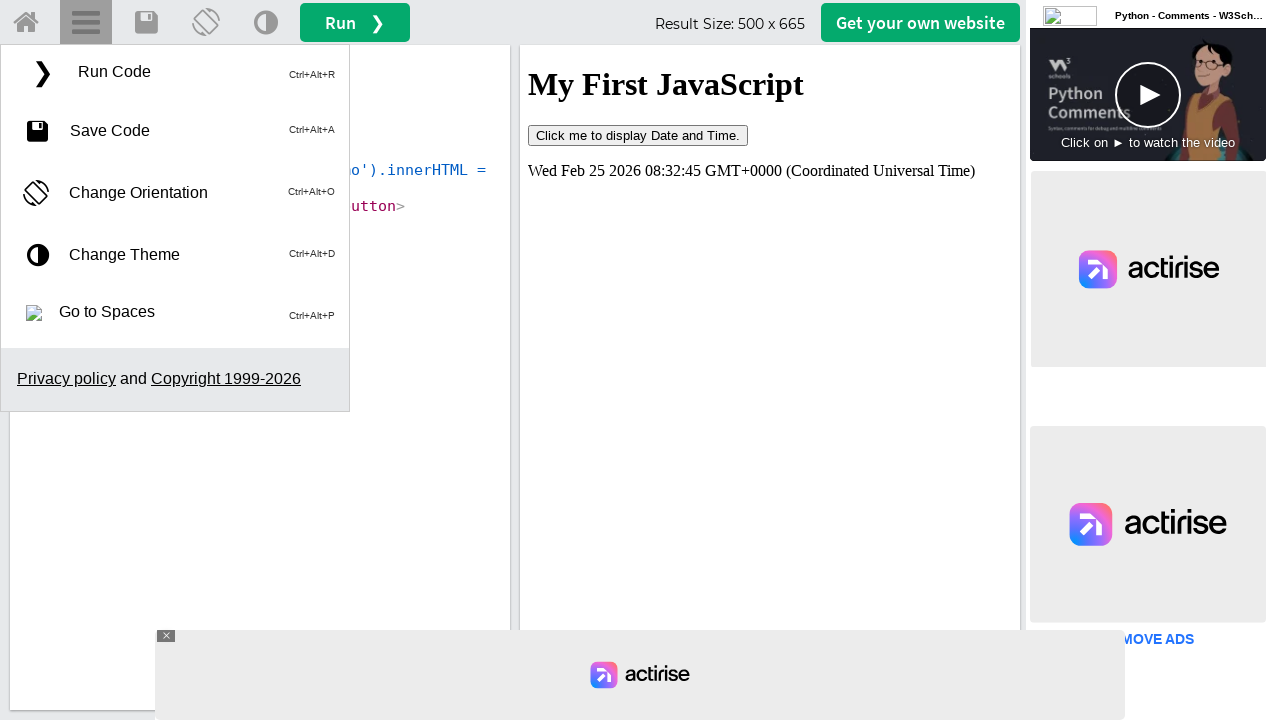